Tests adding specific vegetables (Cucumber, Brocolli, Beetroot) to a shopping cart by iterating through product listings and clicking "Add to cart" for matching items

Starting URL: https://rahulshettyacademy.com/seleniumPractise/

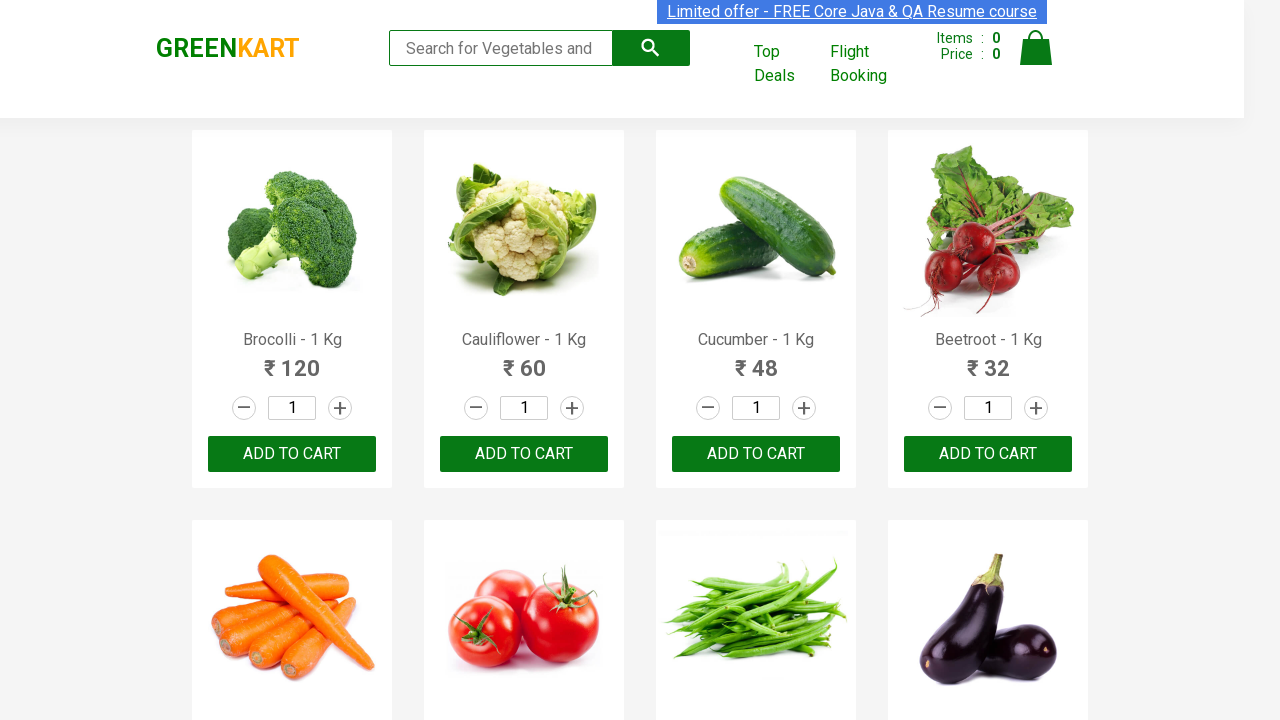

Waited for product listings to load
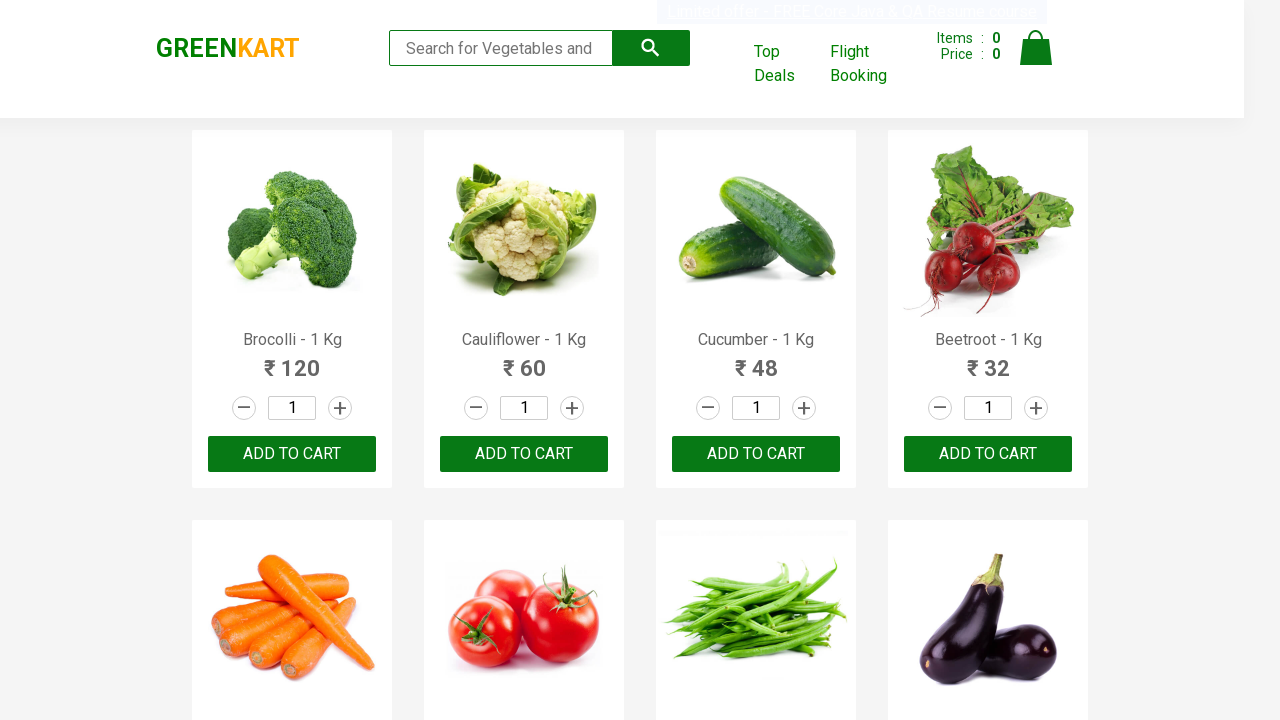

Retrieved all product name elements from page
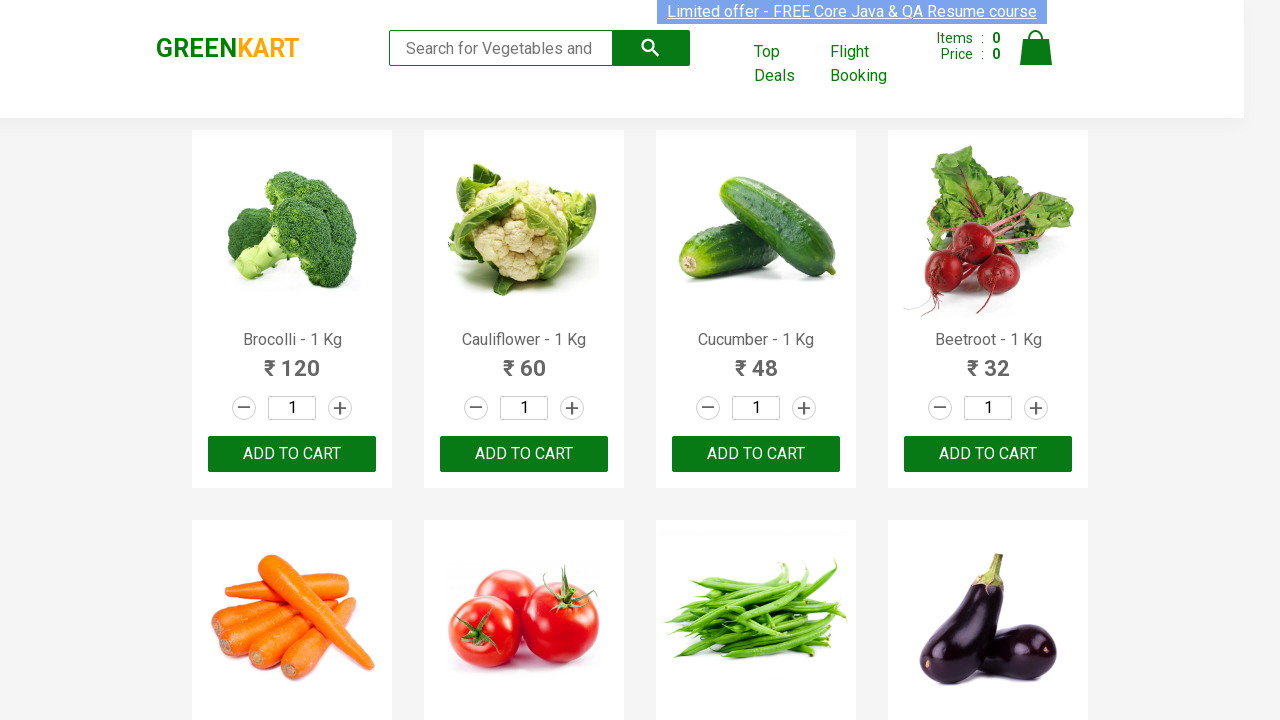

Retrieved product text: 'Brocolli - 1 Kg'
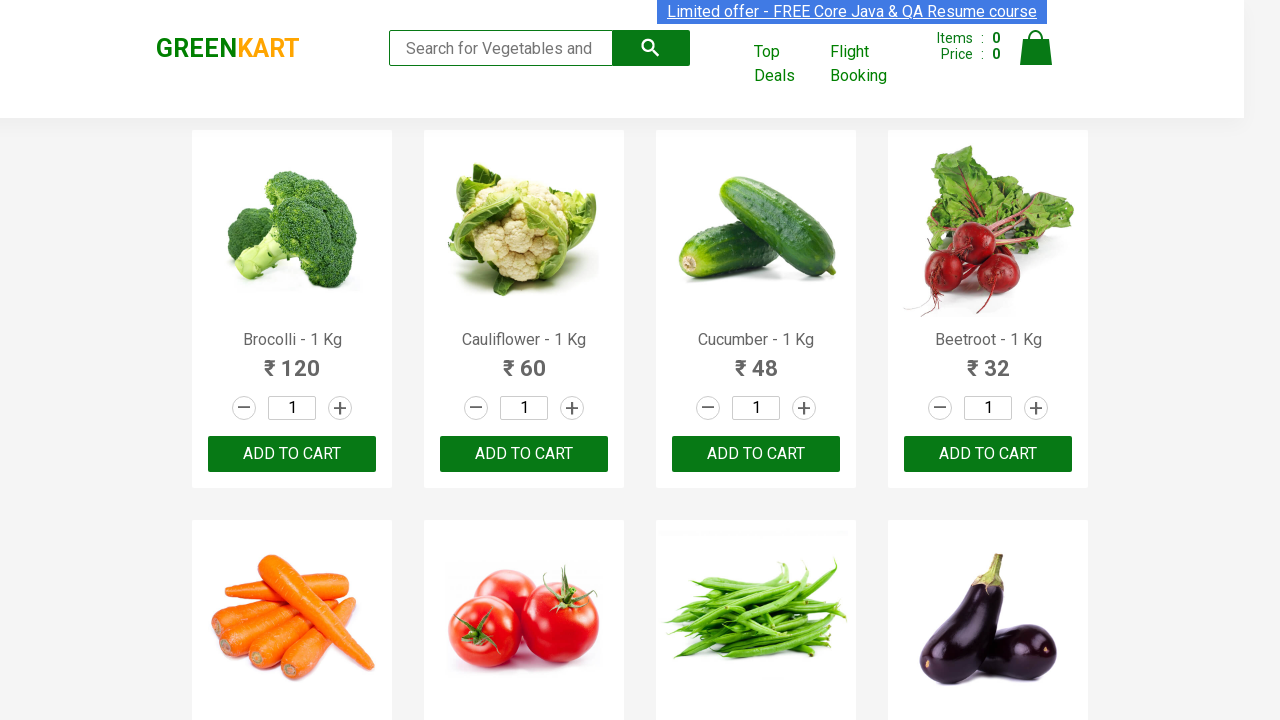

Found matching product: 'Brocolli' (1/3)
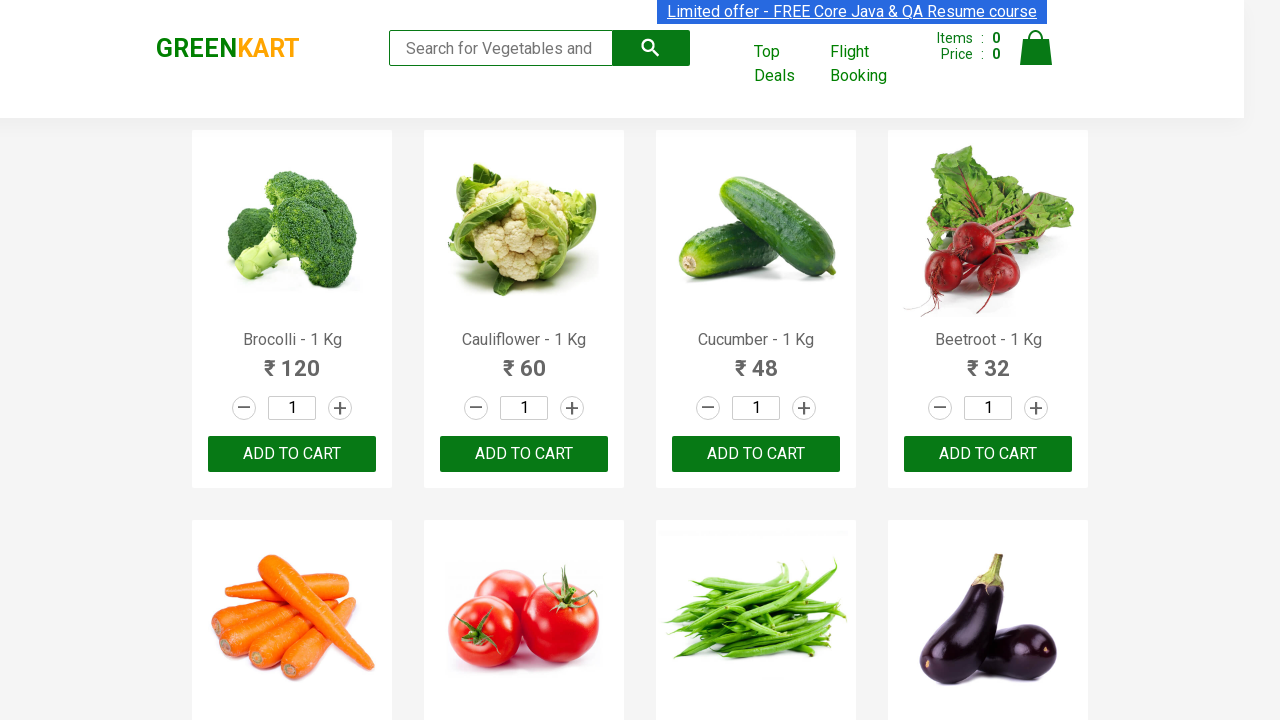

Clicked 'Add to cart' button for 'Brocolli' at (292, 454) on xpath=//div[@class='product-action']/button >> nth=0
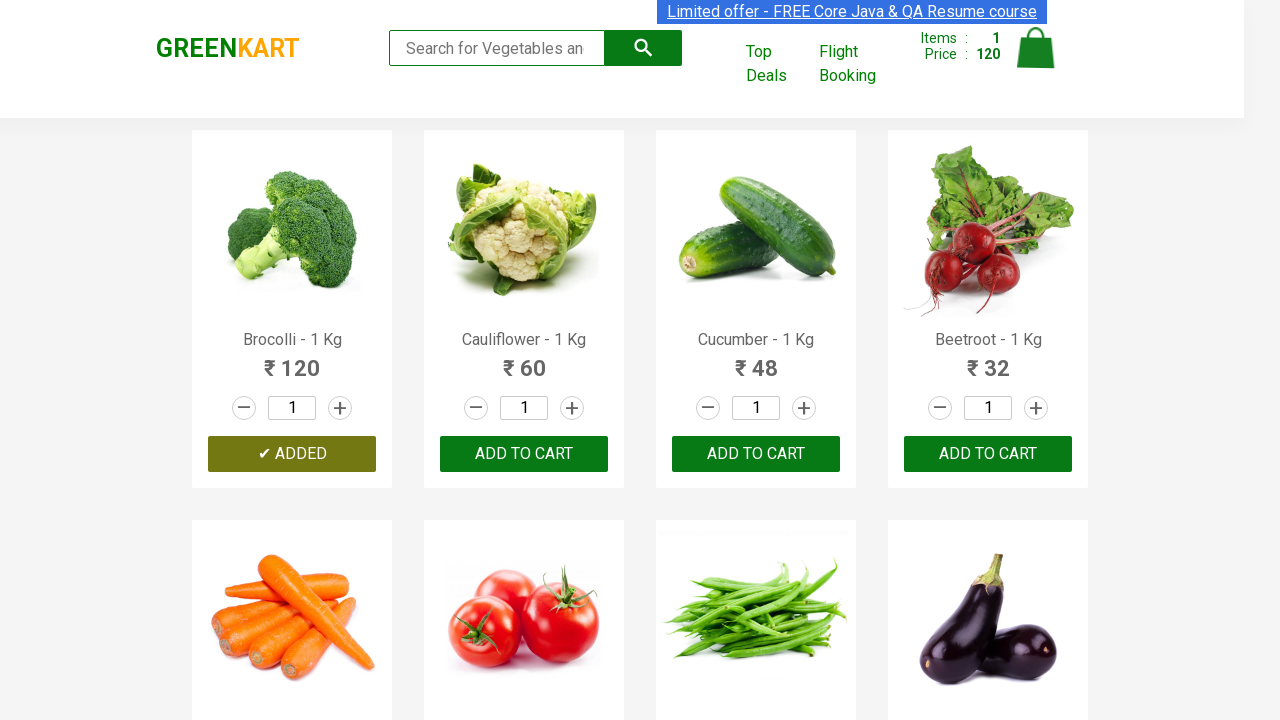

Retrieved product text: 'Cauliflower - 1 Kg'
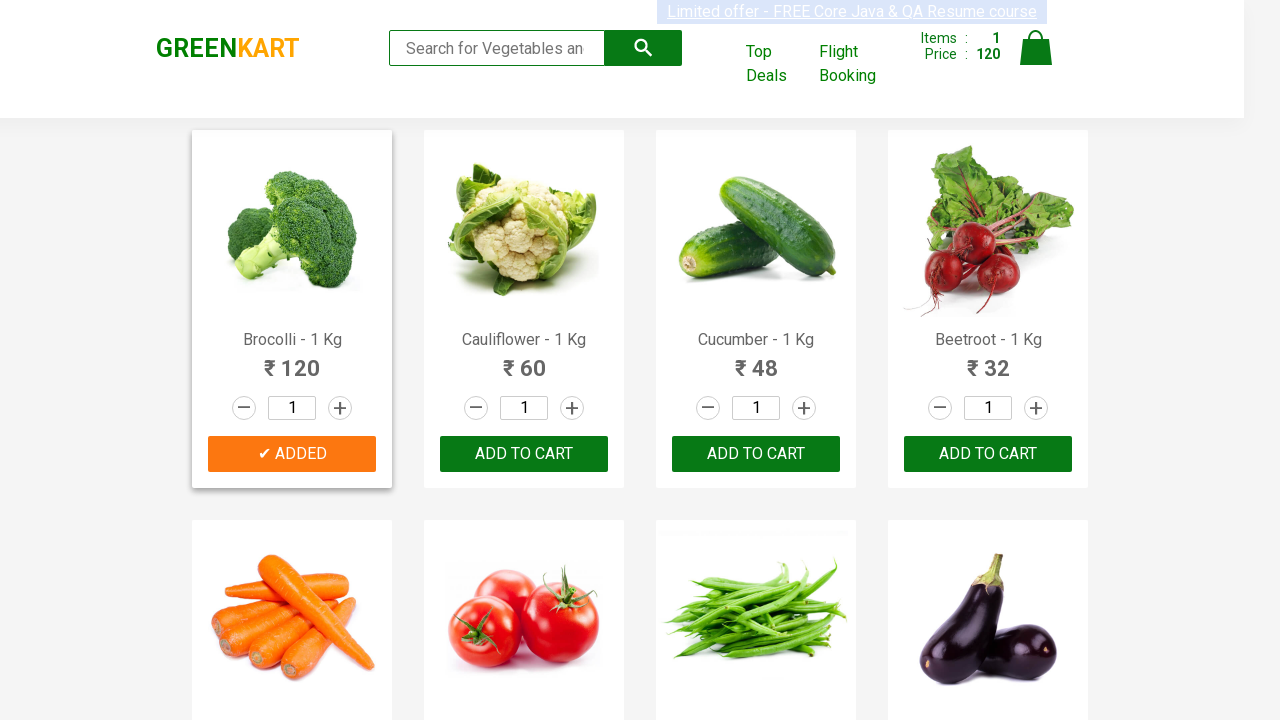

Retrieved product text: 'Cucumber - 1 Kg'
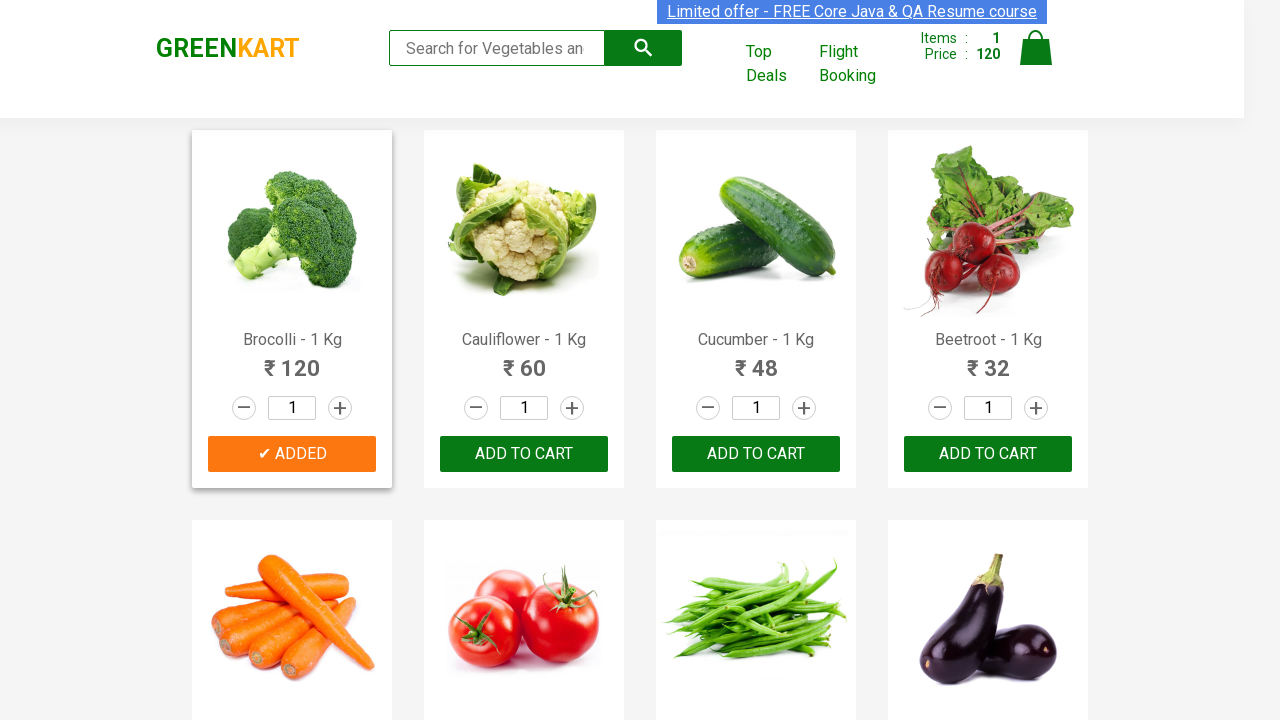

Found matching product: 'Cucumber' (2/3)
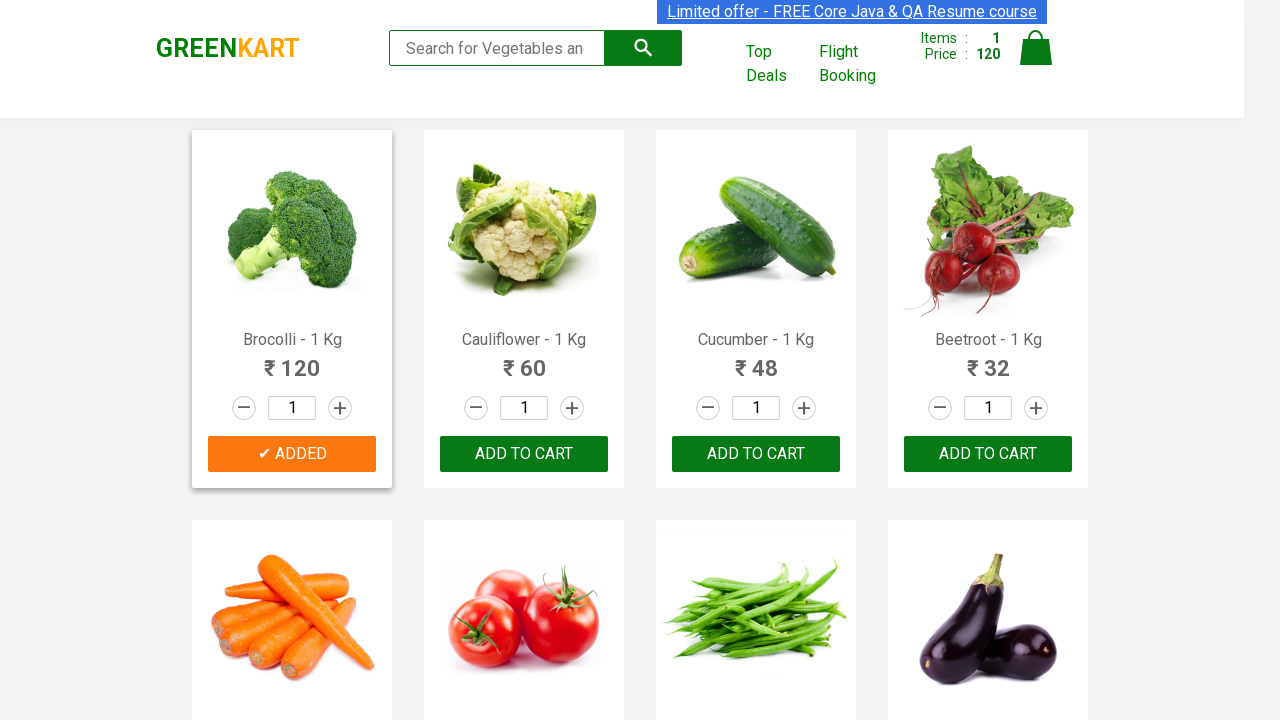

Clicked 'Add to cart' button for 'Cucumber' at (756, 454) on xpath=//div[@class='product-action']/button >> nth=2
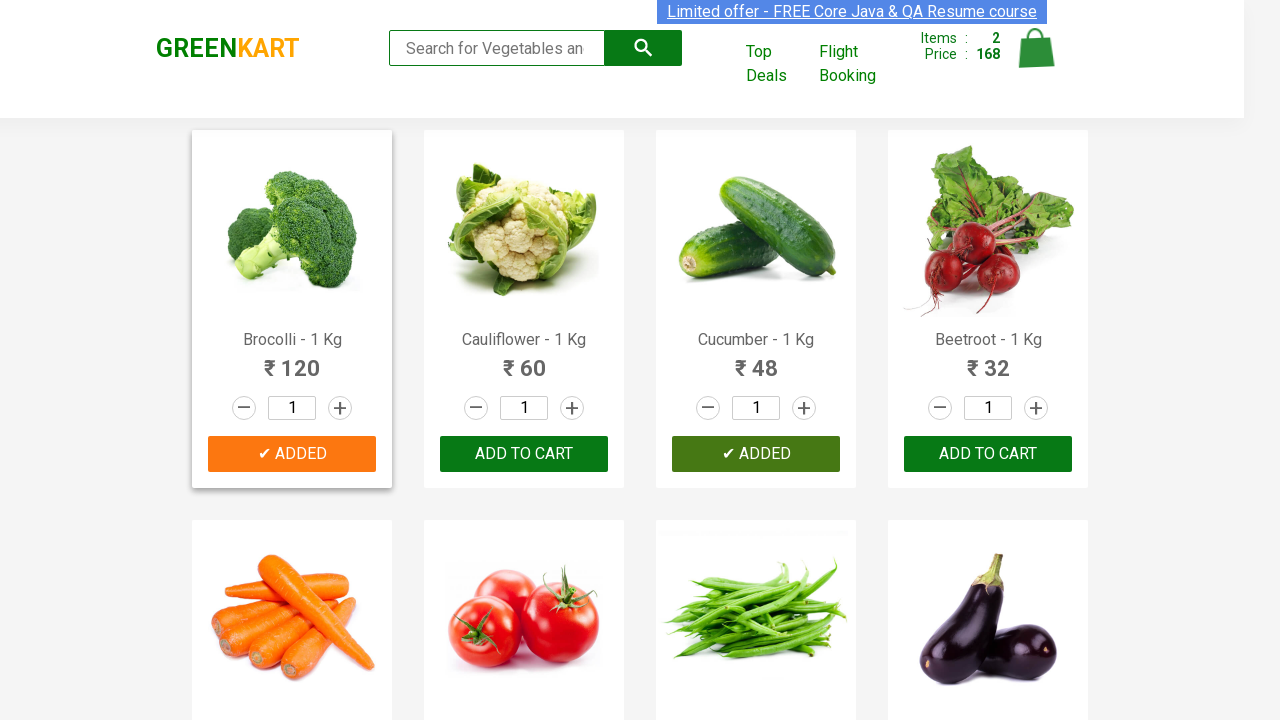

Retrieved product text: 'Beetroot - 1 Kg'
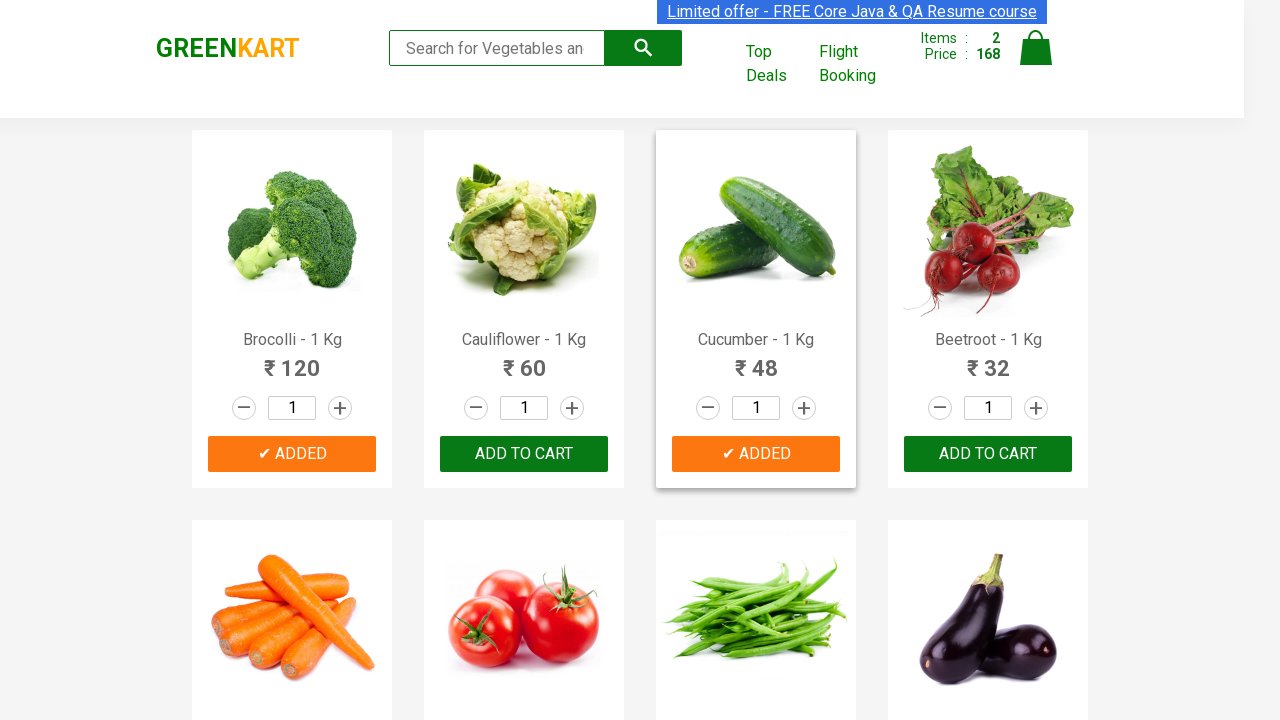

Found matching product: 'Beetroot' (3/3)
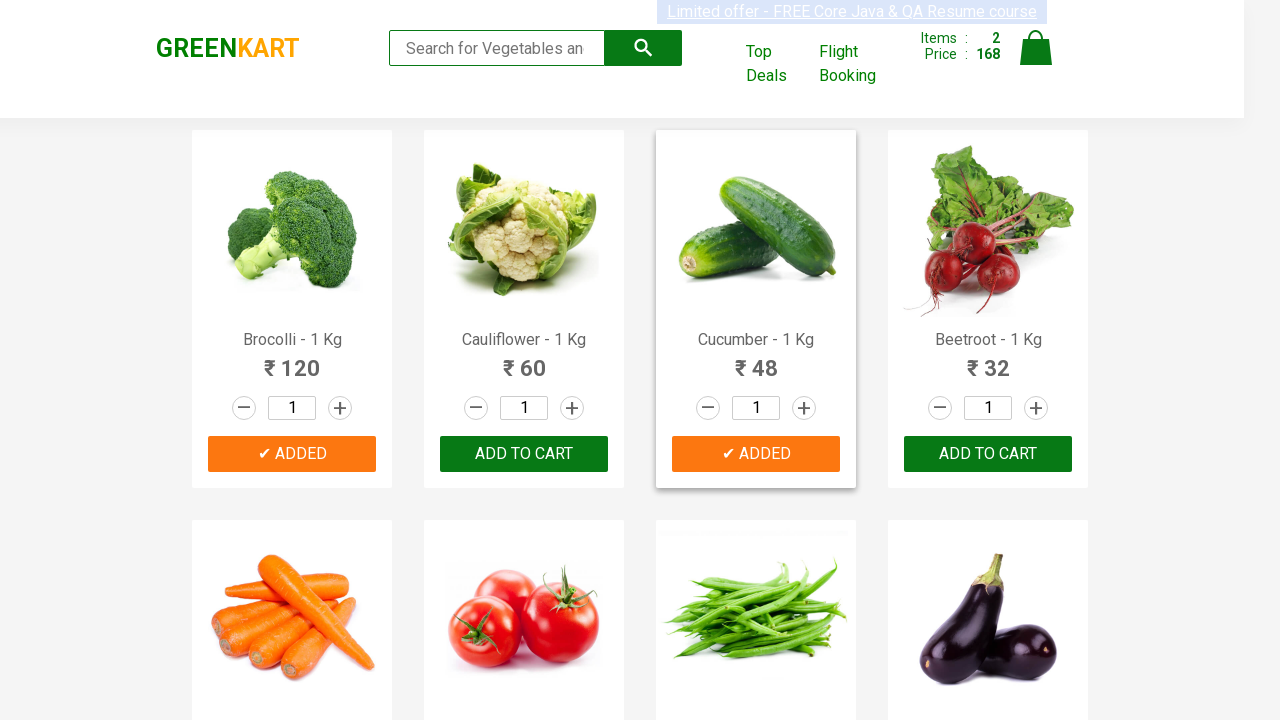

Clicked 'Add to cart' button for 'Beetroot' at (988, 454) on xpath=//div[@class='product-action']/button >> nth=3
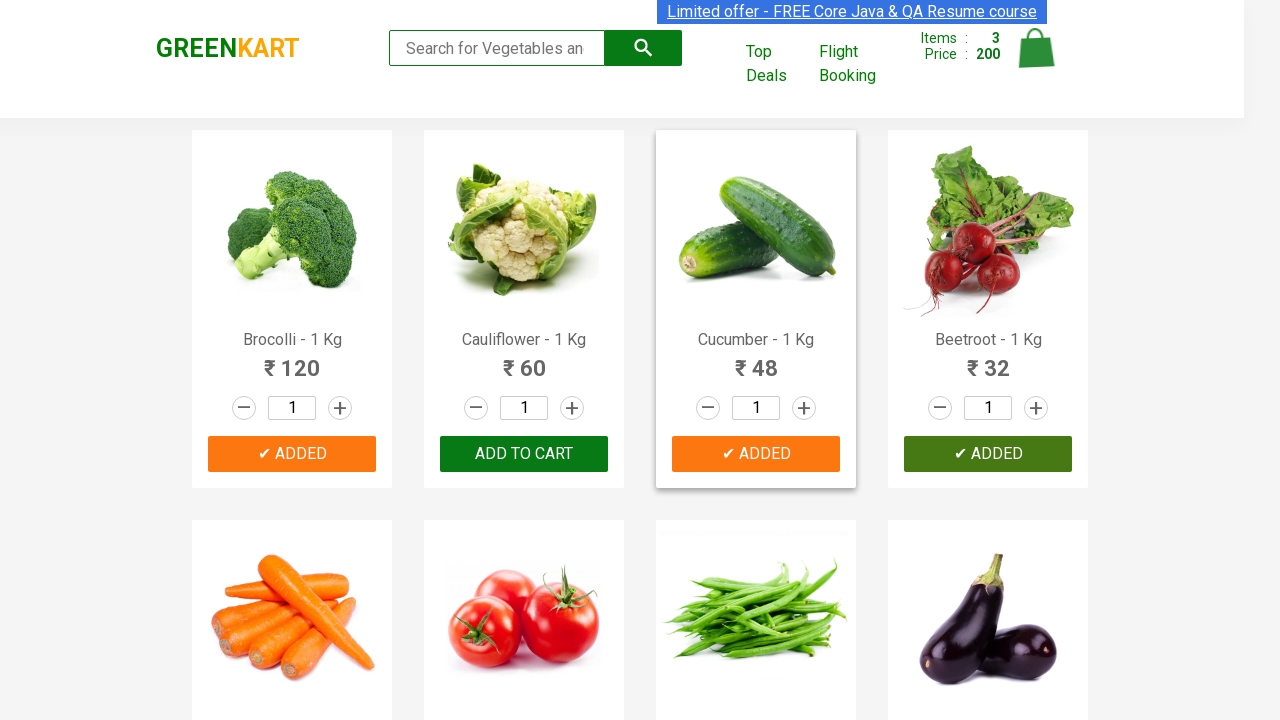

All required items have been added to cart
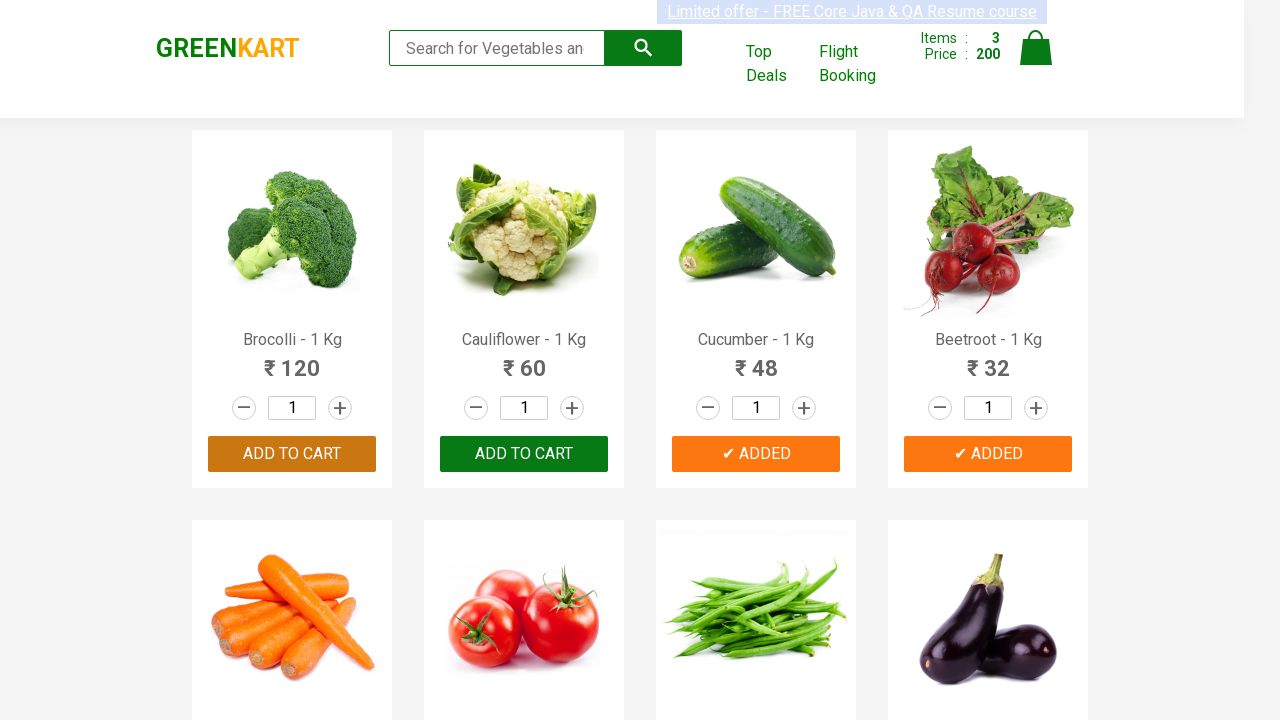

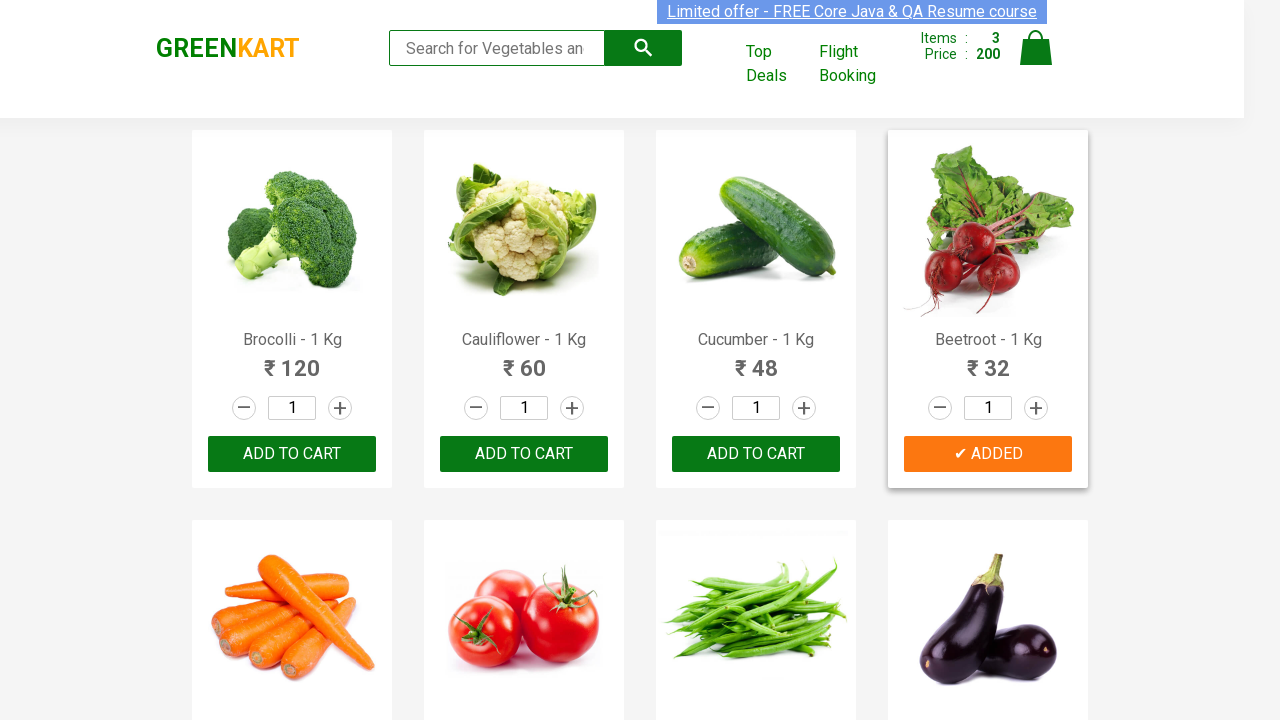